Tests the registration form on DemoBlaze by attempting to register with an existing username and verifying that an appropriate error alert is displayed.

Starting URL: https://www.demoblaze.com/index.html

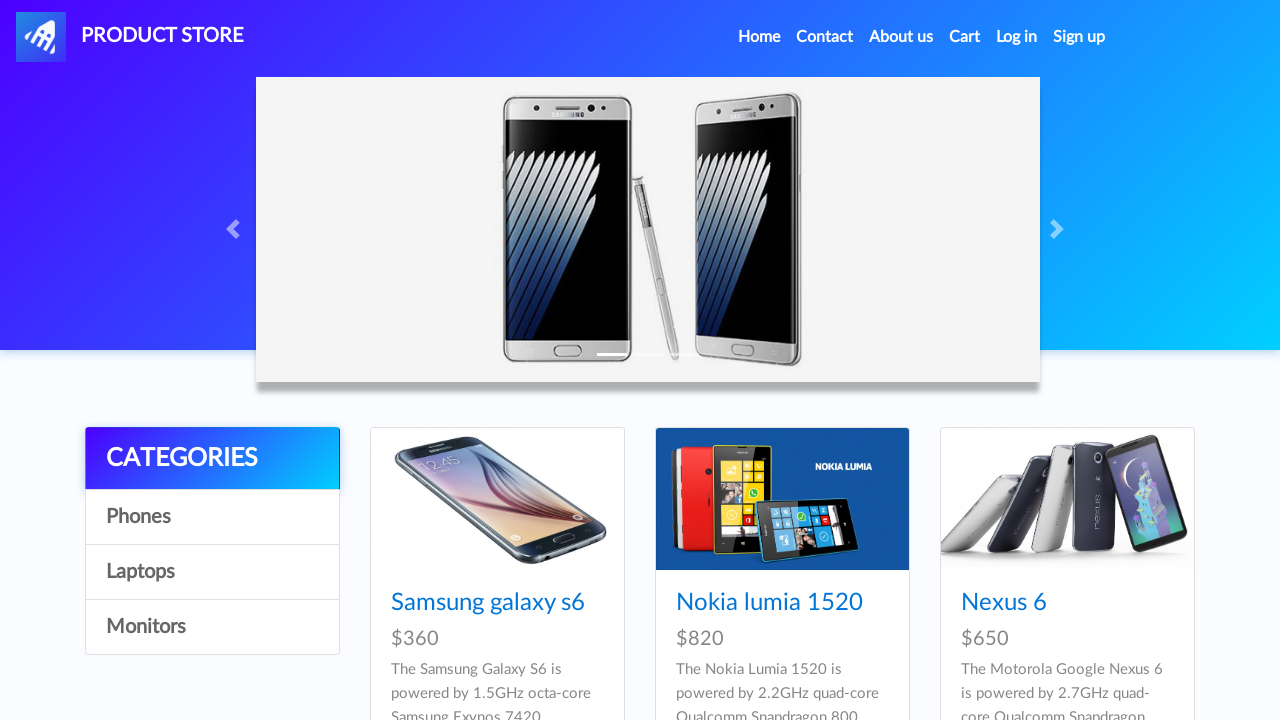

Clicked the Sign Up button at (1079, 37) on #signin2
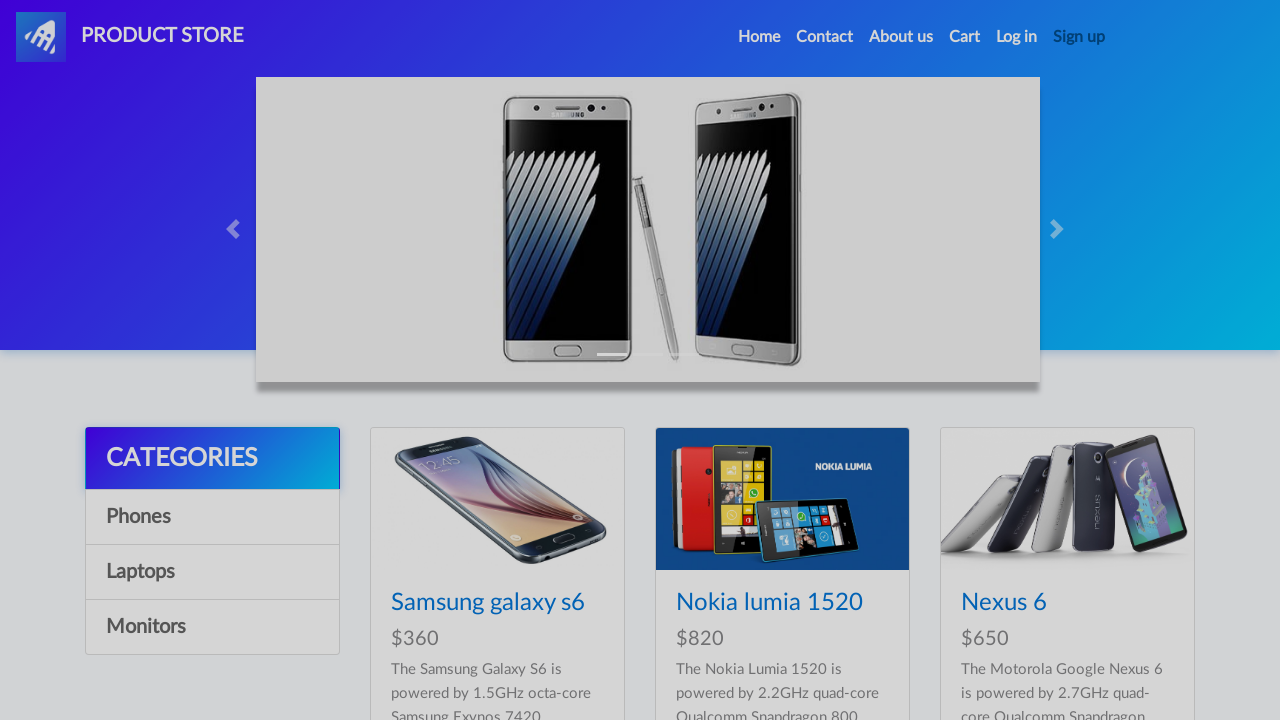

Registration modal appeared and became visible
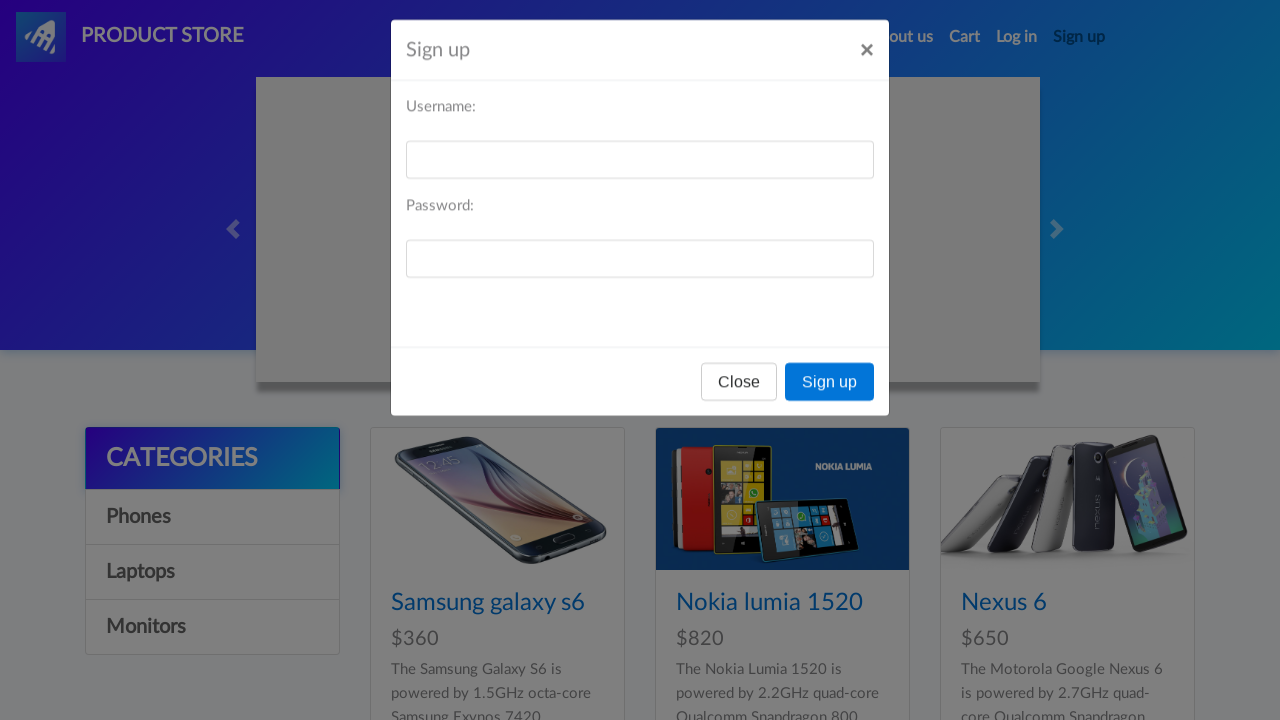

Filled username field with existing username 'Anibal98' on #sign-username
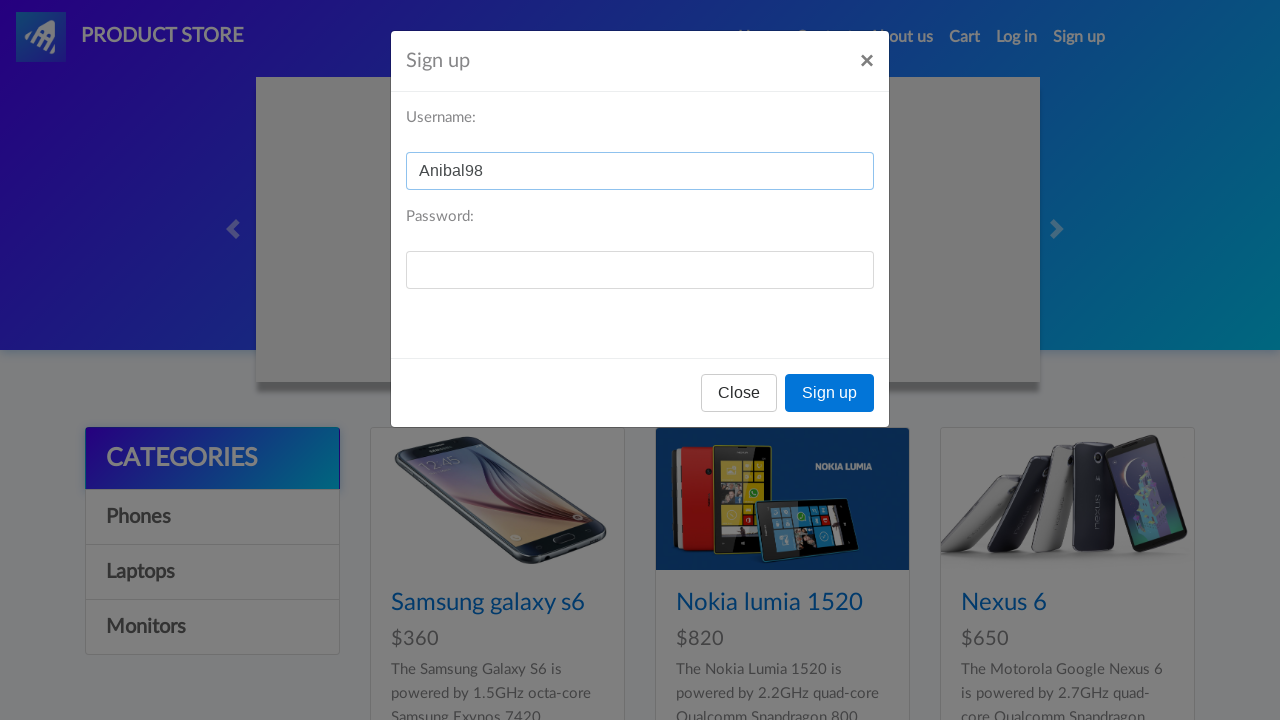

Clicked the Sign Up submit button in the modal at (830, 393) on xpath=//*[@id='signInModal']/div/div/div[3]/button[2]
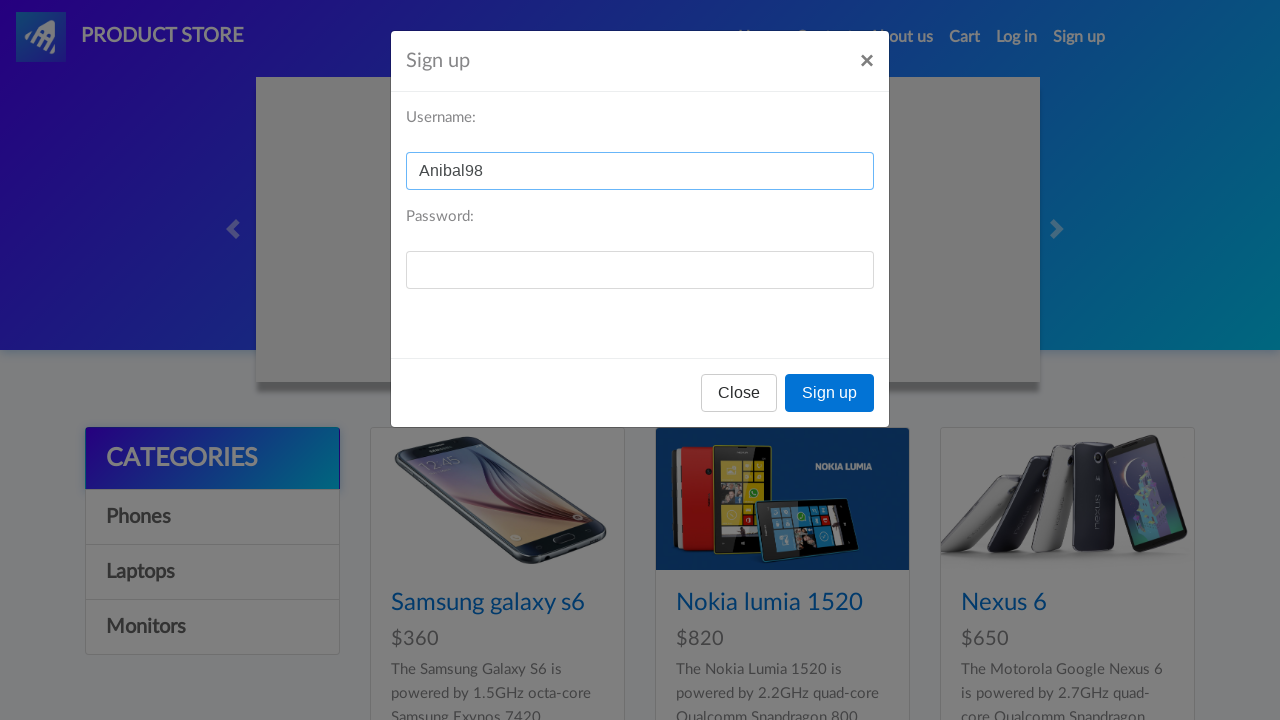

Set up alert dialog handler to accept alerts
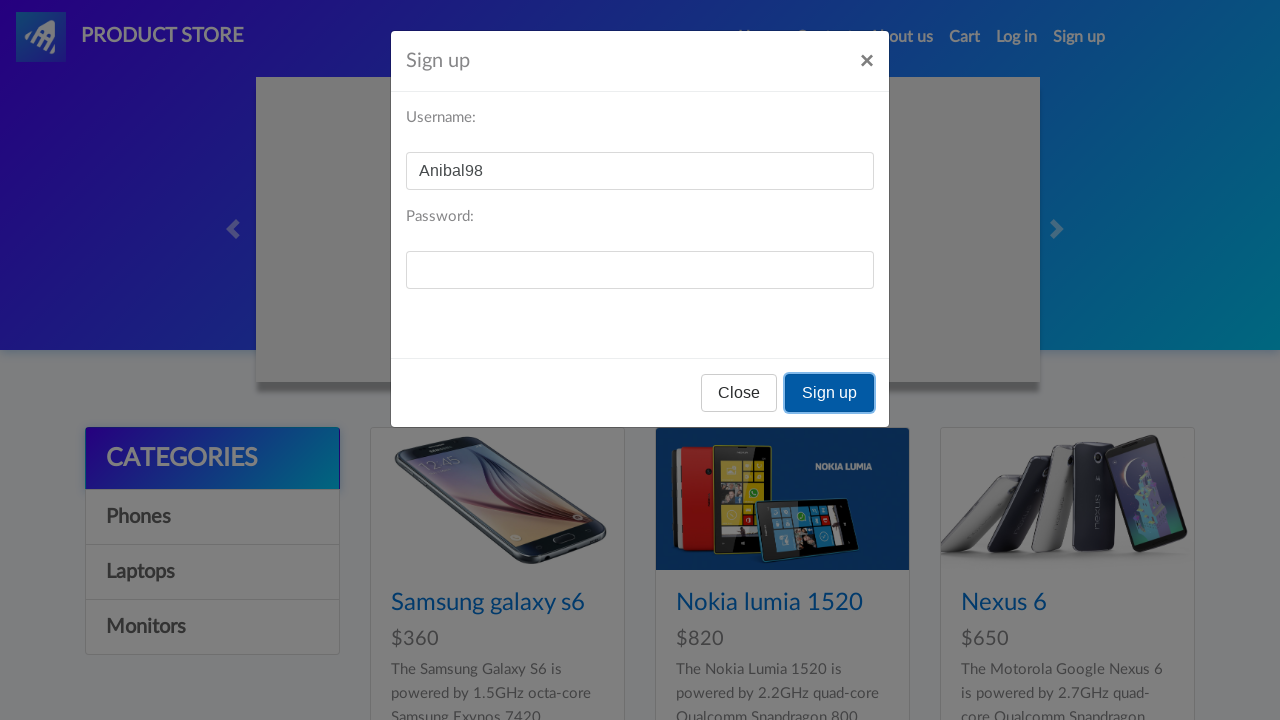

Waited 2000ms for error alert to appear and be handled
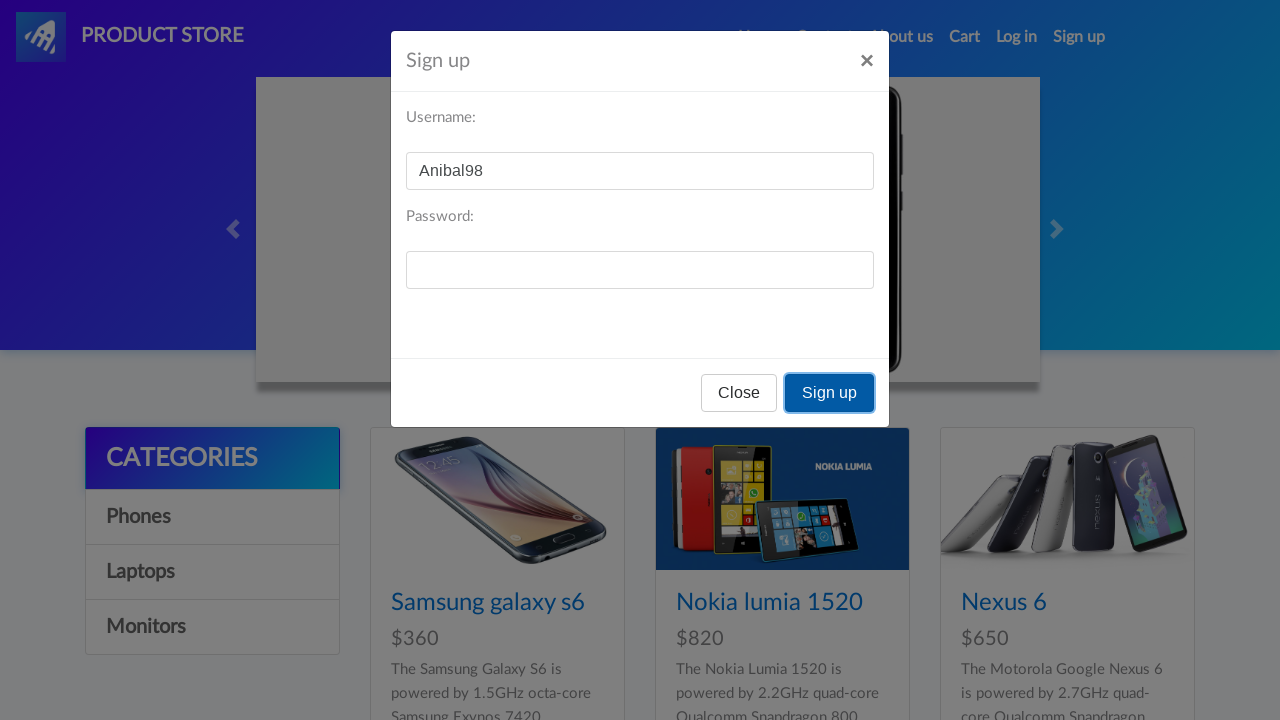

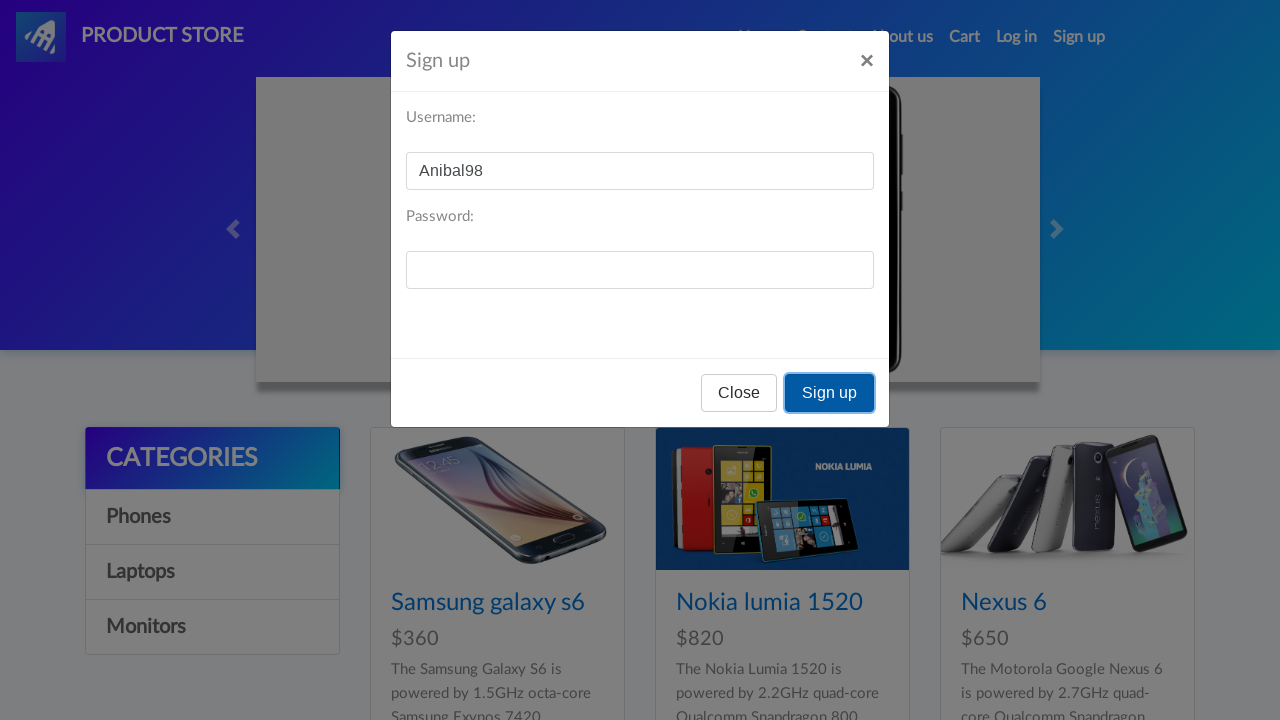